Tests file download functionality by clicking a download button and initiating a file download on a demo automation testing site.

Starting URL: http://demo.automationtesting.in/FileDownload.html

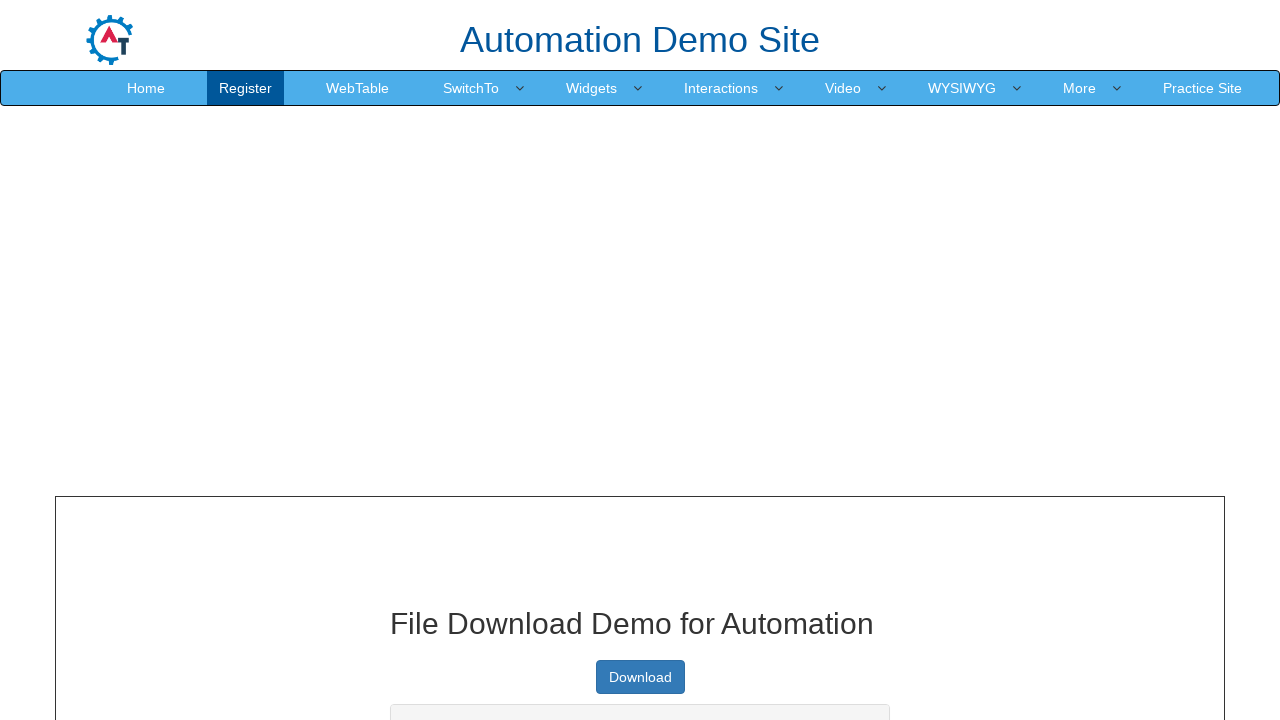

Clicked download button and initiated file download at (640, 677) on a.btn.btn-primary
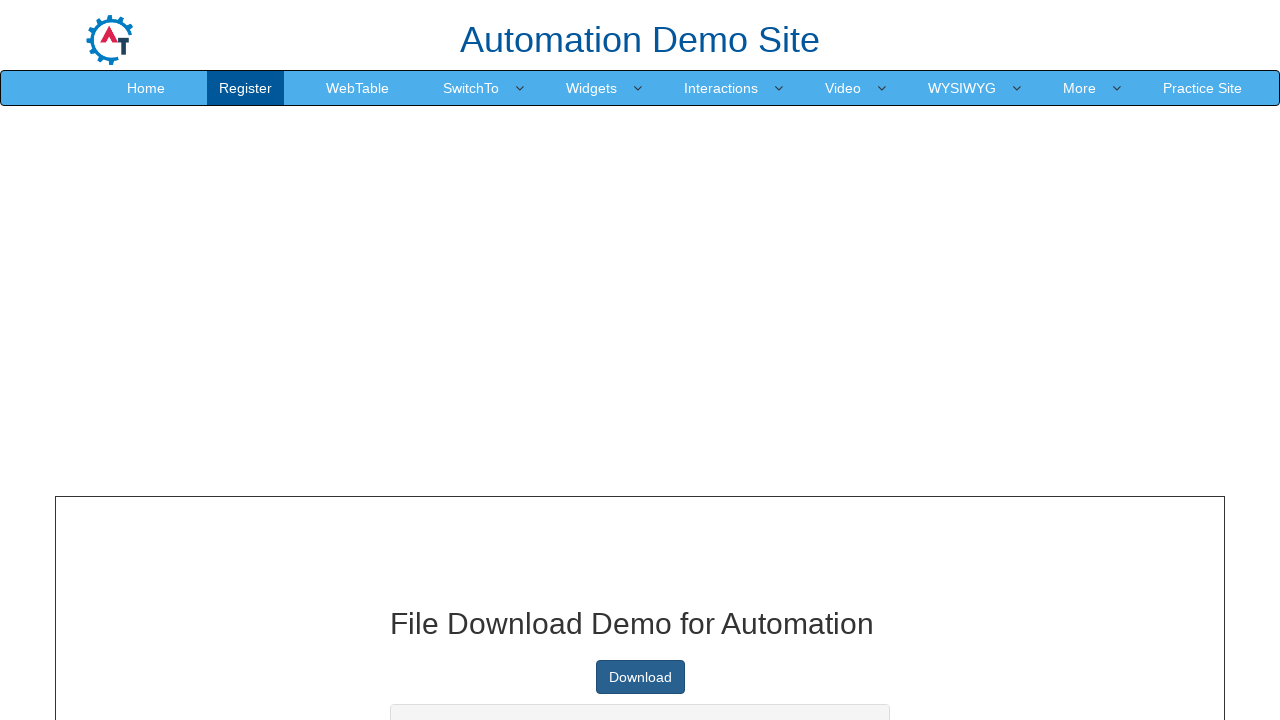

Download info captured
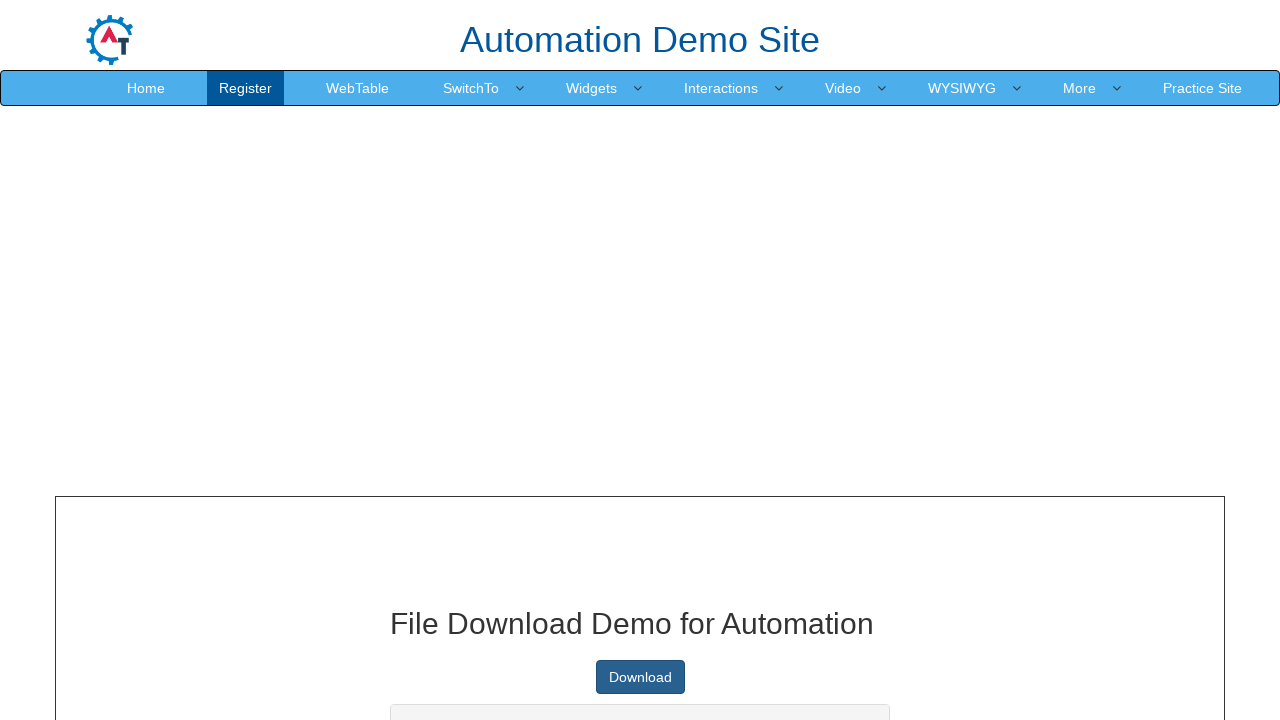

Verified download - URL: https://raw.githubusercontent.com/KrishnaSakinala/AutomationTesting/master/samplefile.pdf, Filename: samplefile.pdf
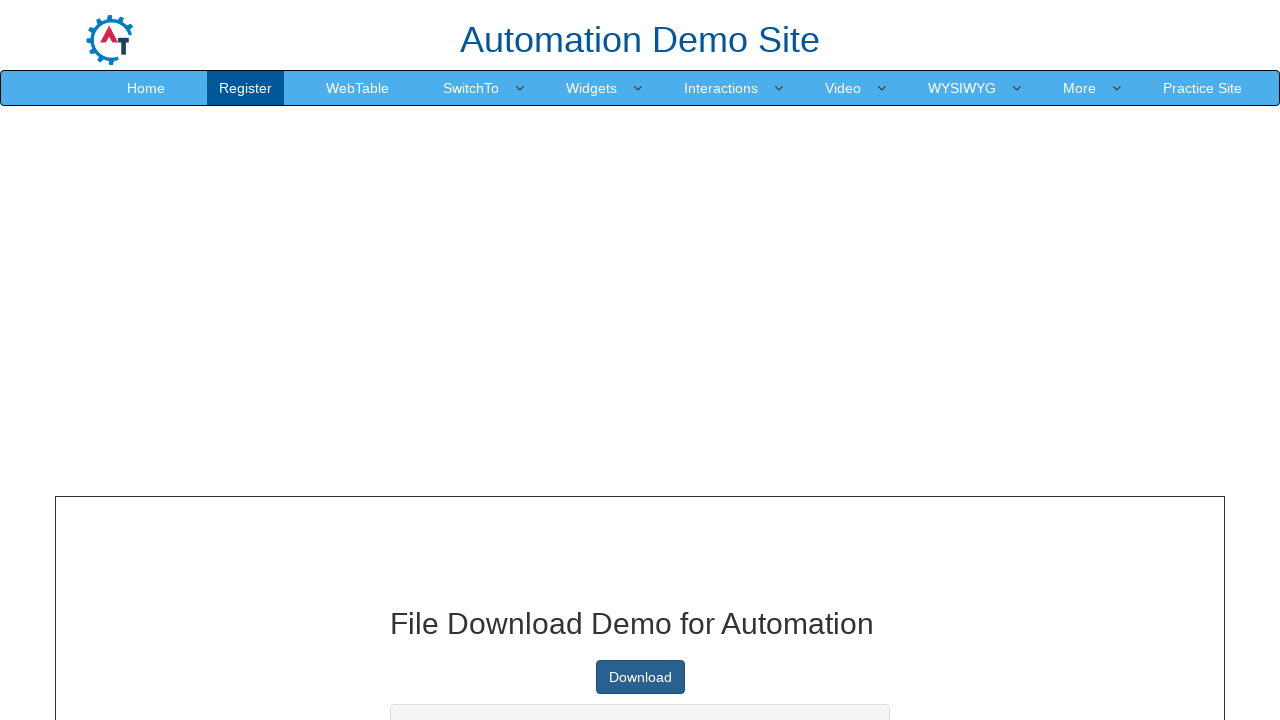

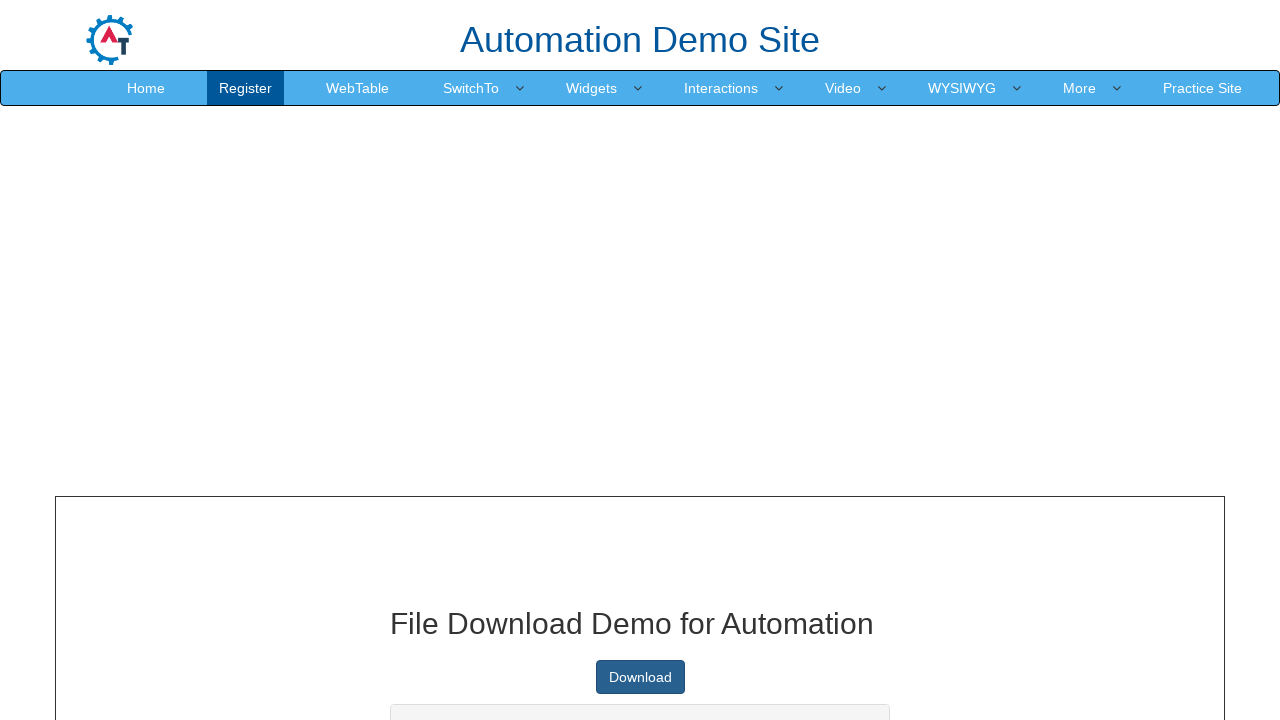